Tests navigation on a dummy website by clicking Home and Python Selenium links, then performing a search with a query term and submitting the form.

Starting URL: https://automationbysqatools.blogspot.com/2021/05/dummy-website.html

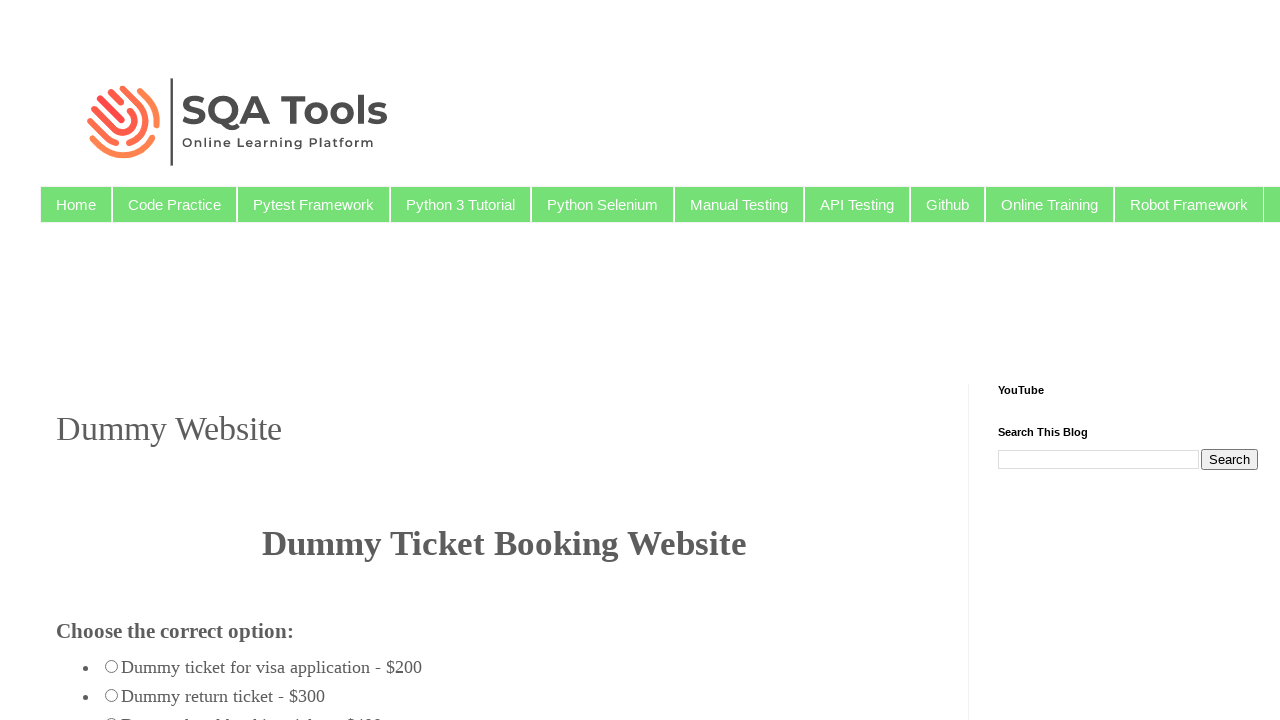

Clicked Home link at (76, 204) on xpath=//a[text()='Home']
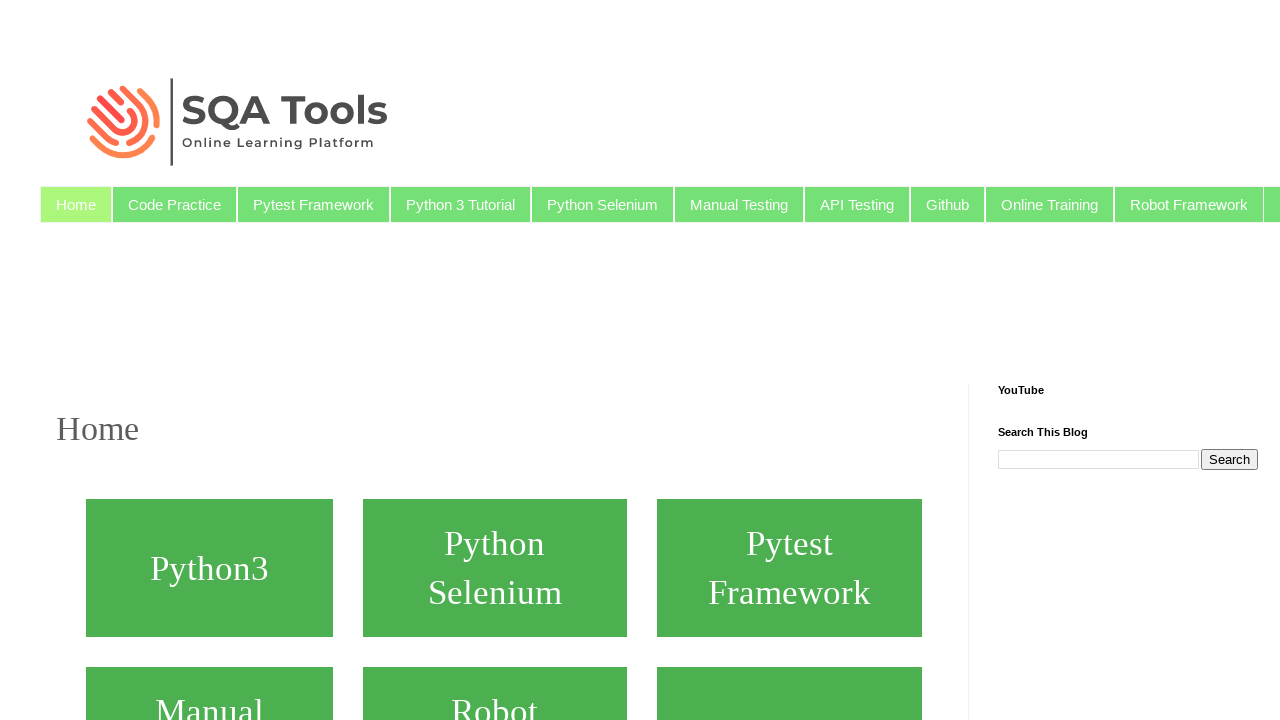

Clicked Python Selenium link at (602, 204) on xpath=//a[text()='Python Selenium']
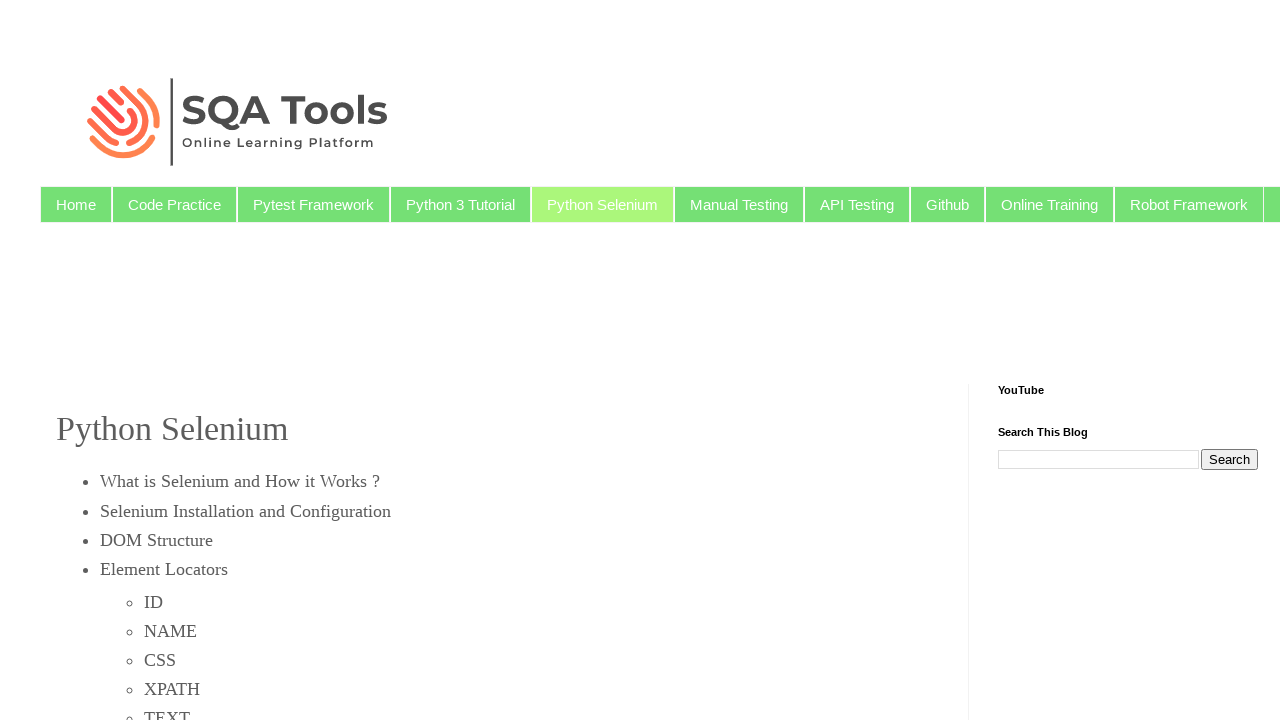

Filled search field with 'Online training' on //input[contains(@size, '10')]
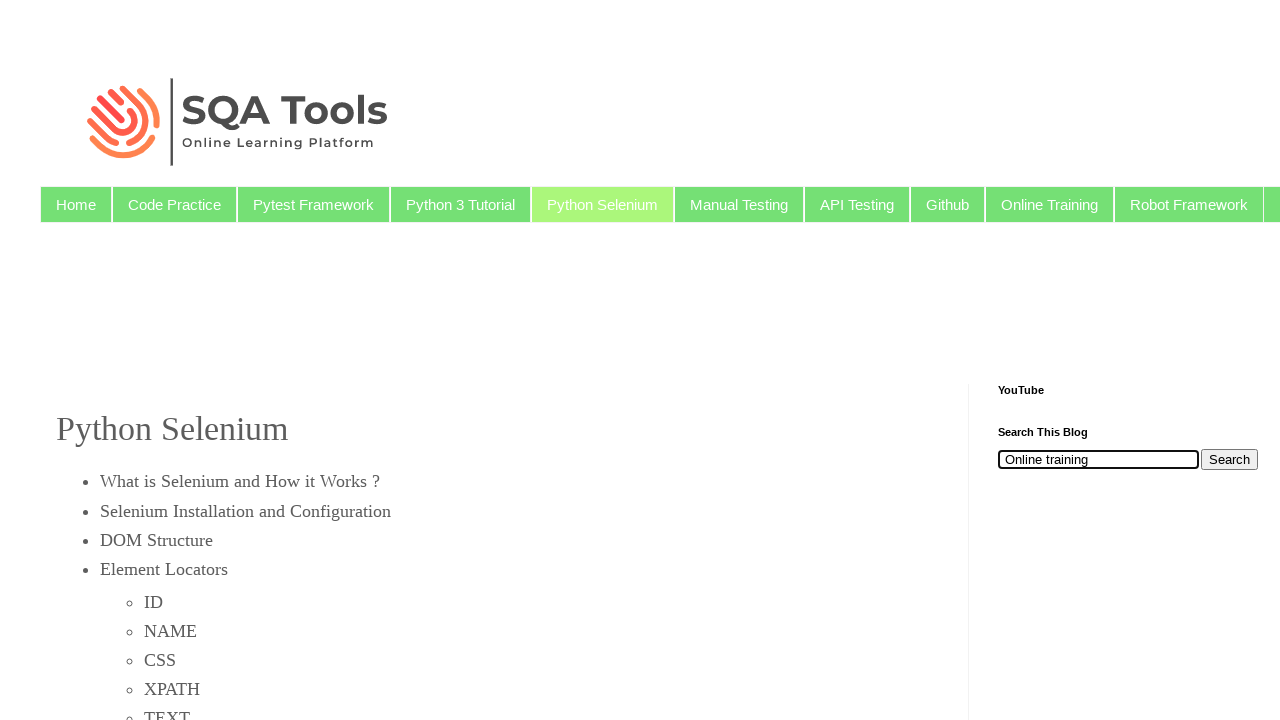

Clicked submit button to perform search at (1230, 460) on xpath=//input[contains(@type, 'submit')]
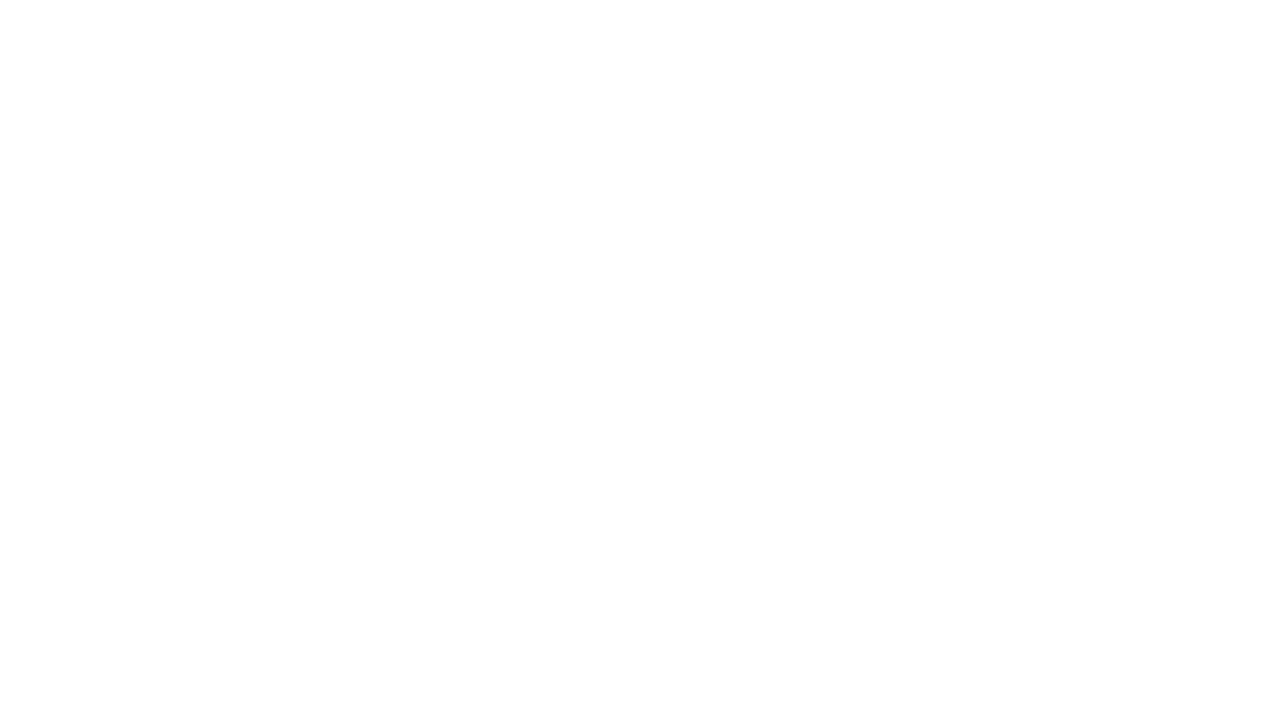

Search results page loaded
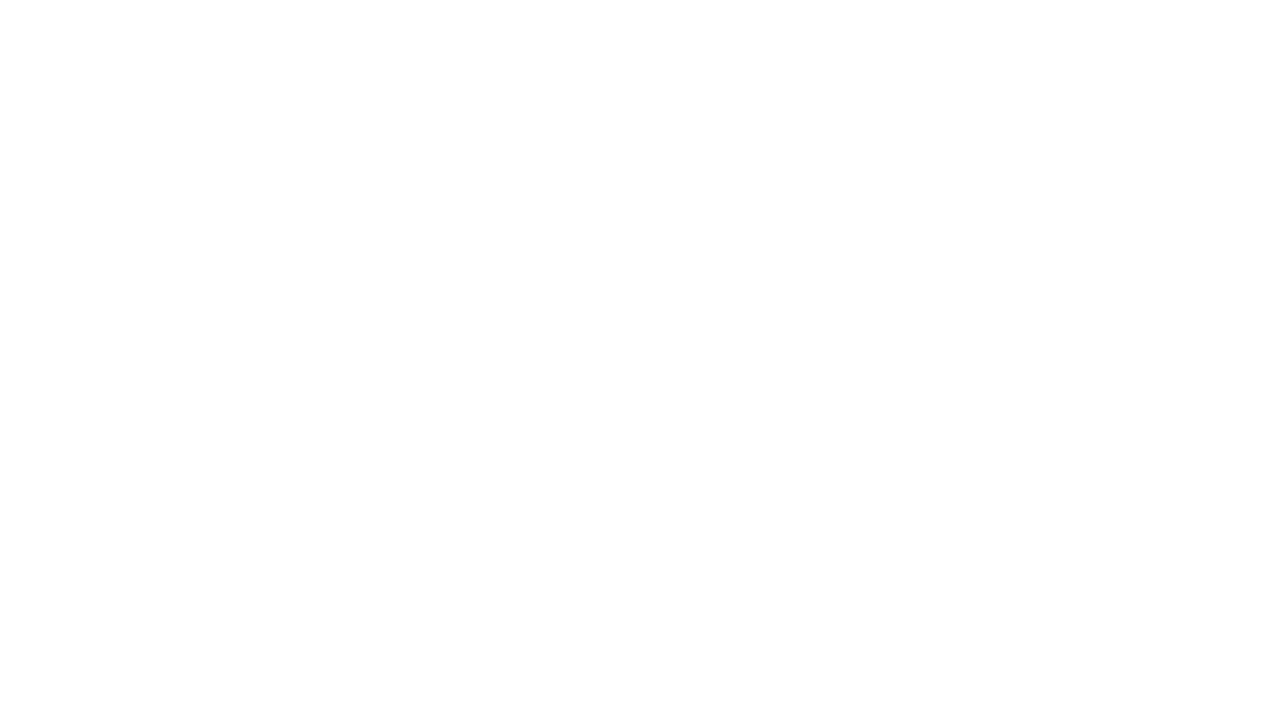

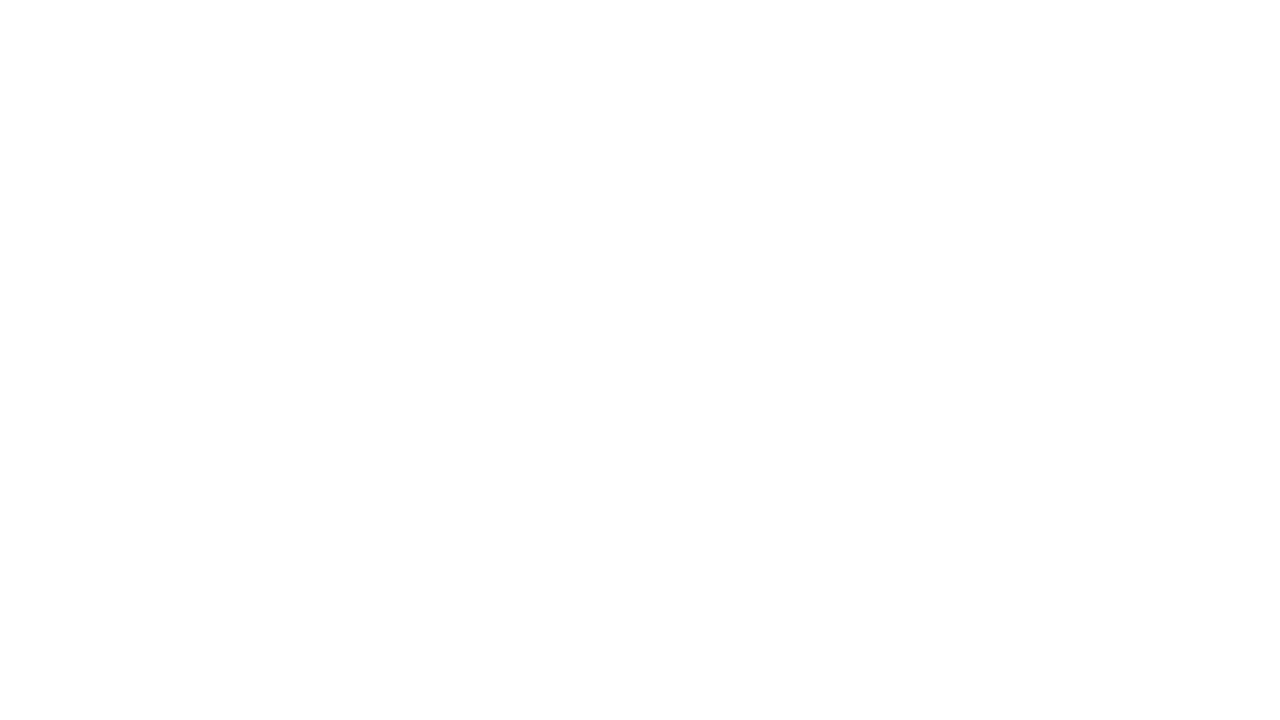